Tests fluent wait synchronization with polling by clicking reveal and typing into dynamically displayed element

Starting URL: https://www.selenium.dev/selenium/web/dynamic.html

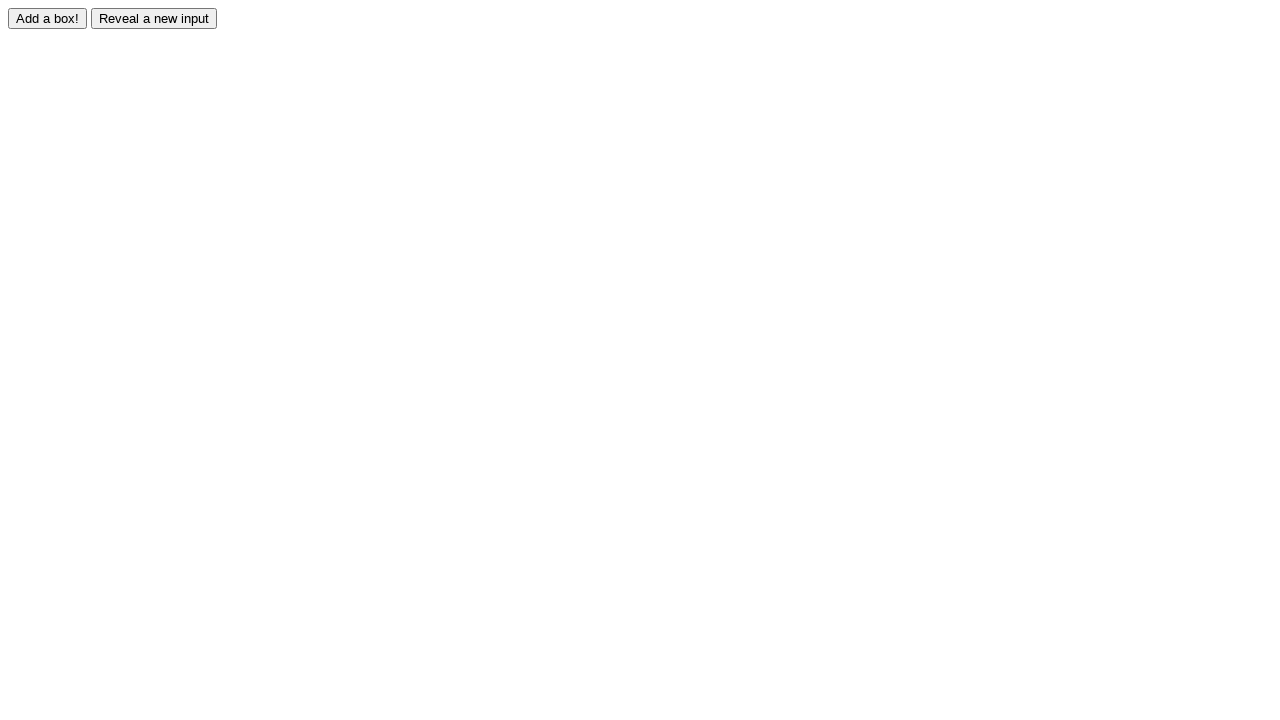

Clicked reveal button to display hidden element at (154, 18) on #reveal
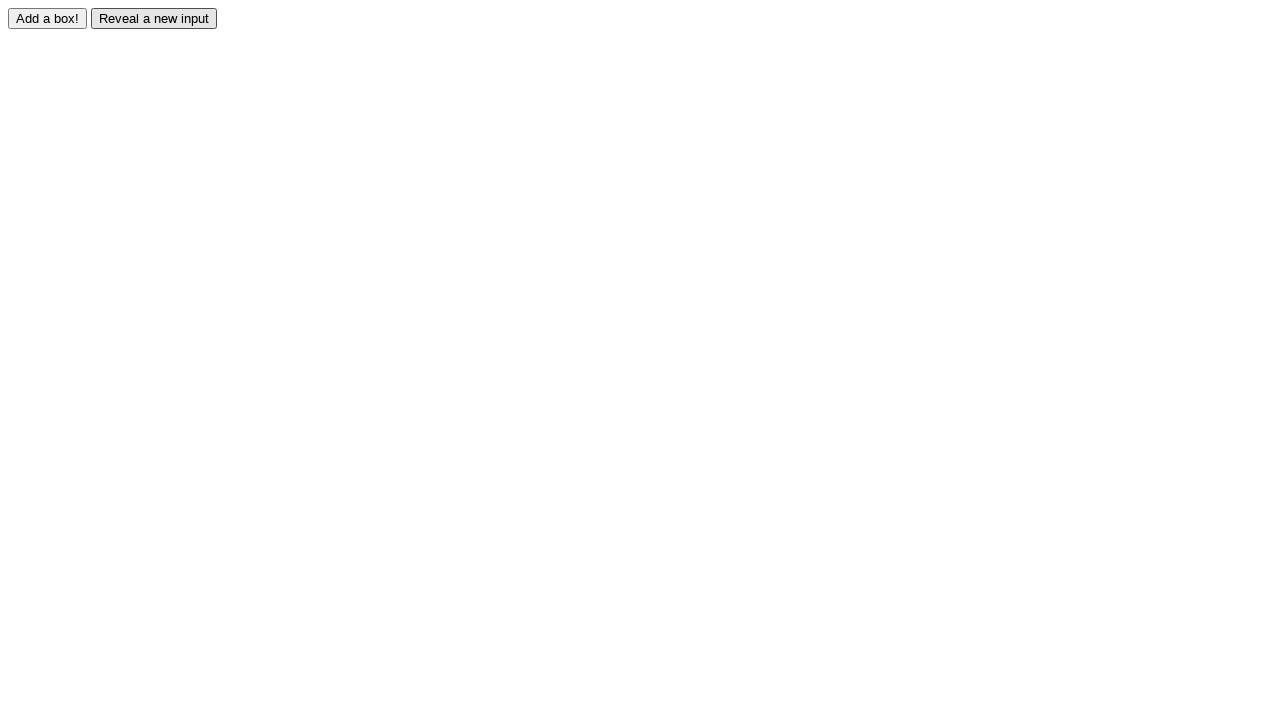

Waited for dynamically displayed element to become visible
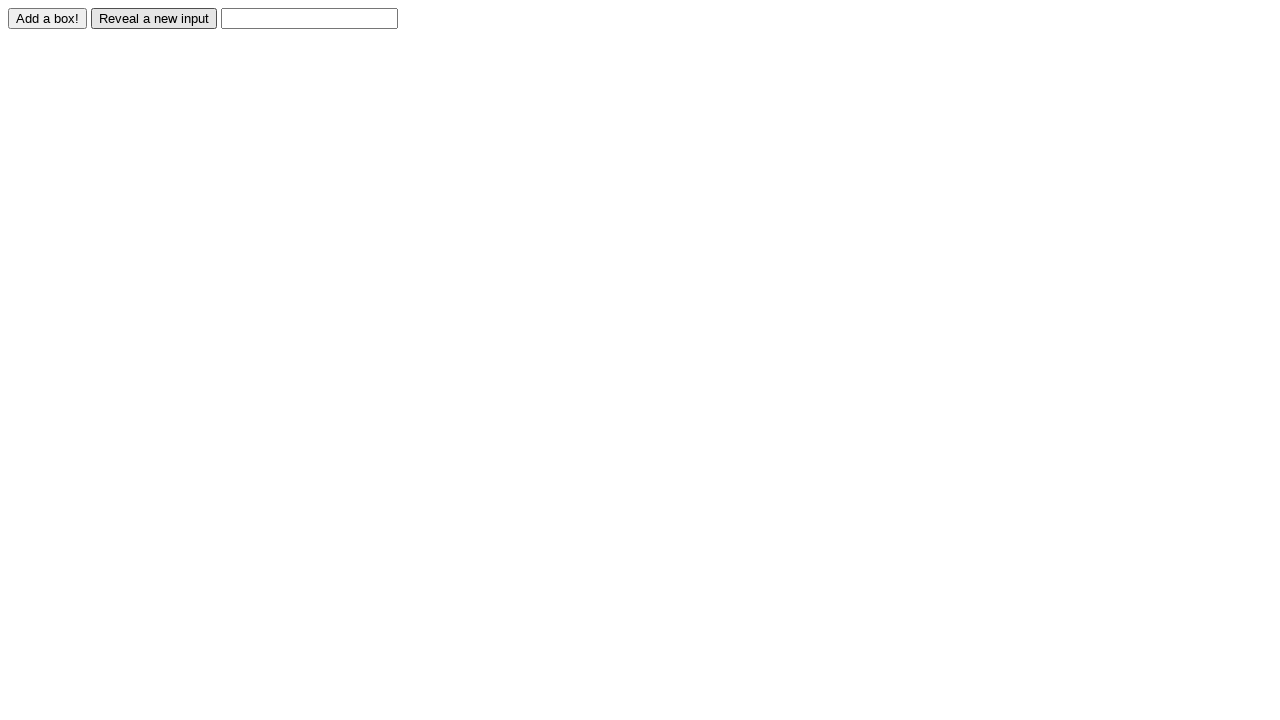

Typed 'Displayed' into the revealed text field on #revealed
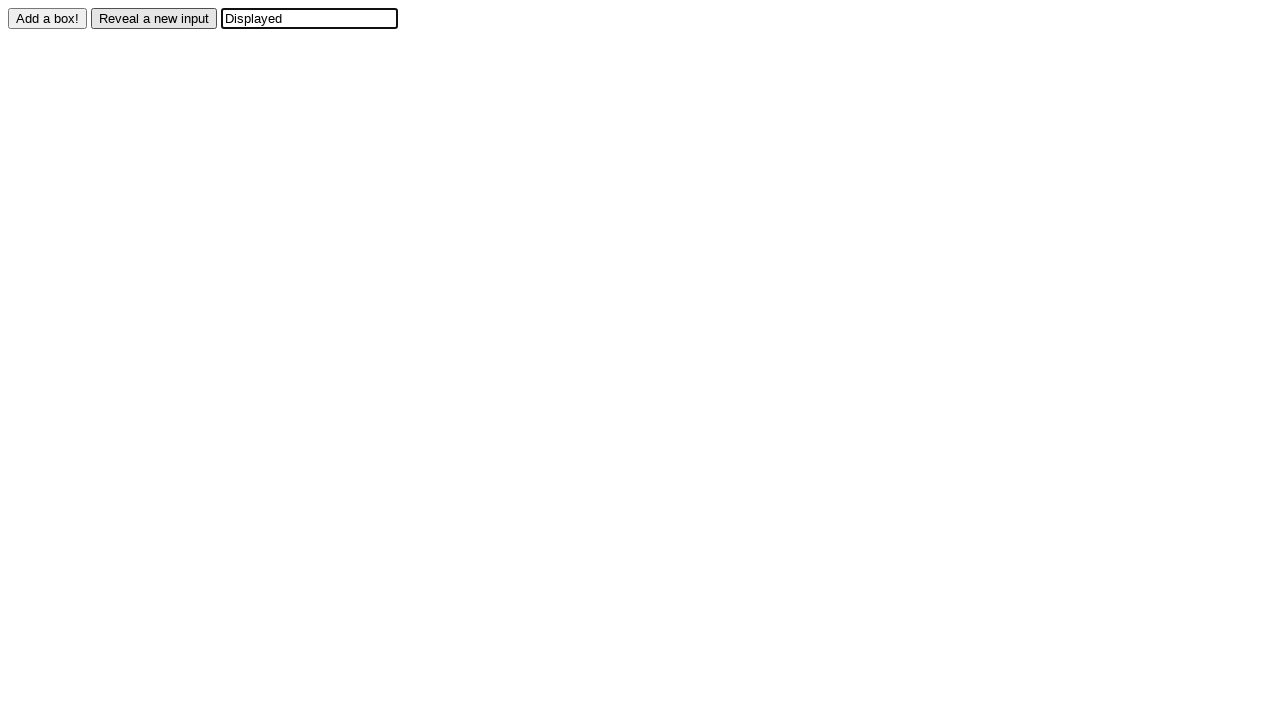

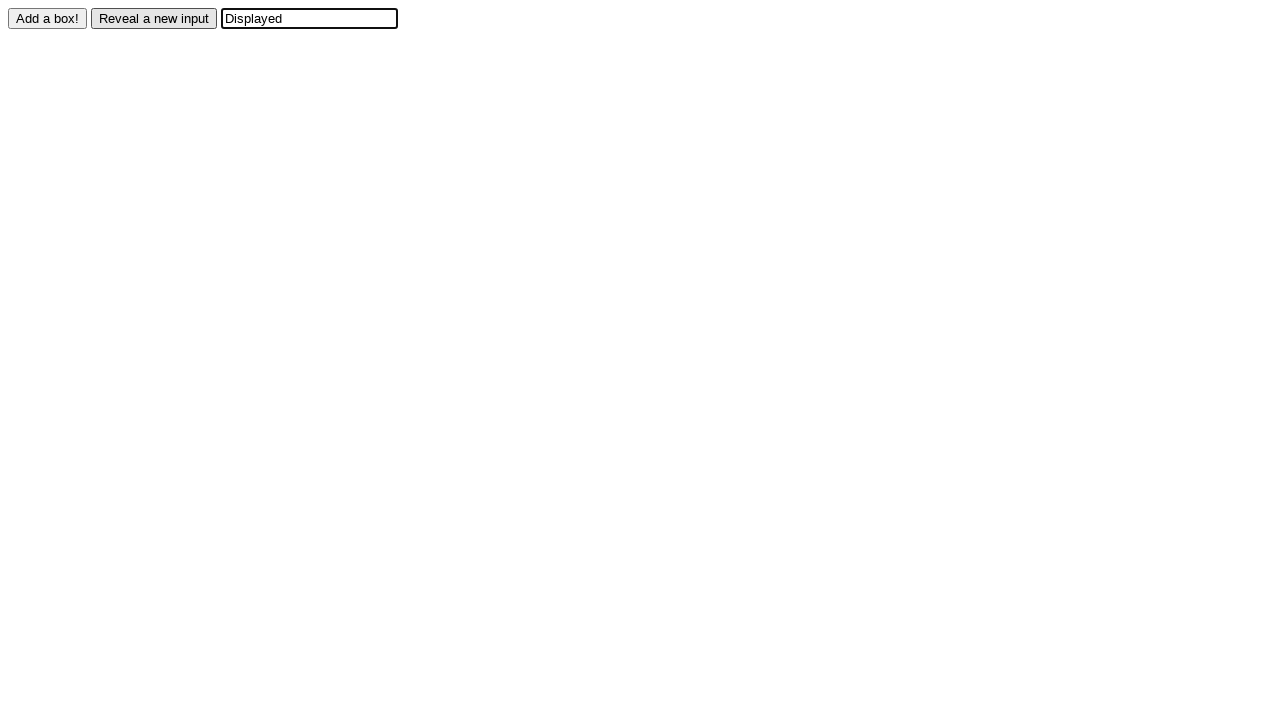